Tests various checkbox interactions on LeafGround practice site including basic checkbox, notification checkbox, toggle switch, favorite languages selection, tristate checkbox, verifying disabled checkbox state, and multi-select dropdown checkboxes.

Starting URL: https://www.leafground.com/checkbox.xhtml

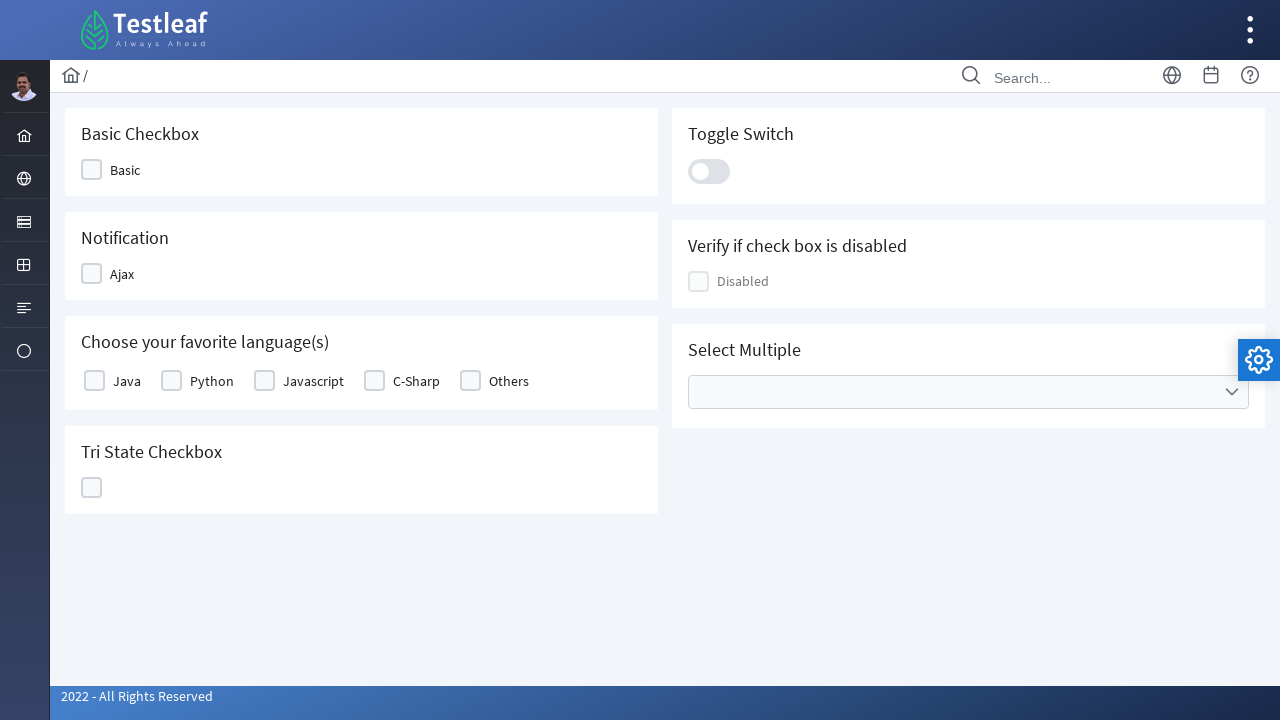

Clicked basic checkbox at (92, 170) on xpath=//div[contains(@class,'ui-chkbox-box ui-widget')]
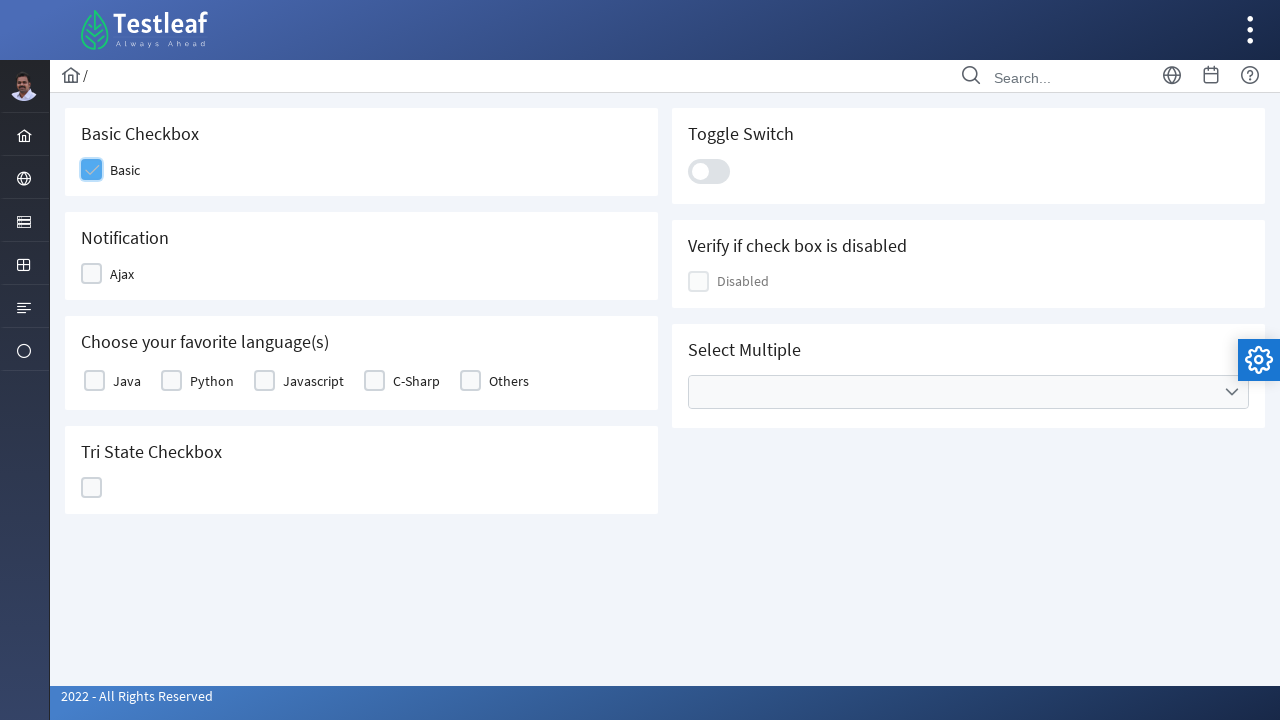

Clicked notification checkbox at (92, 274) on (//div[contains(@class,'ui-chkbox-box ui-widget')])[2]
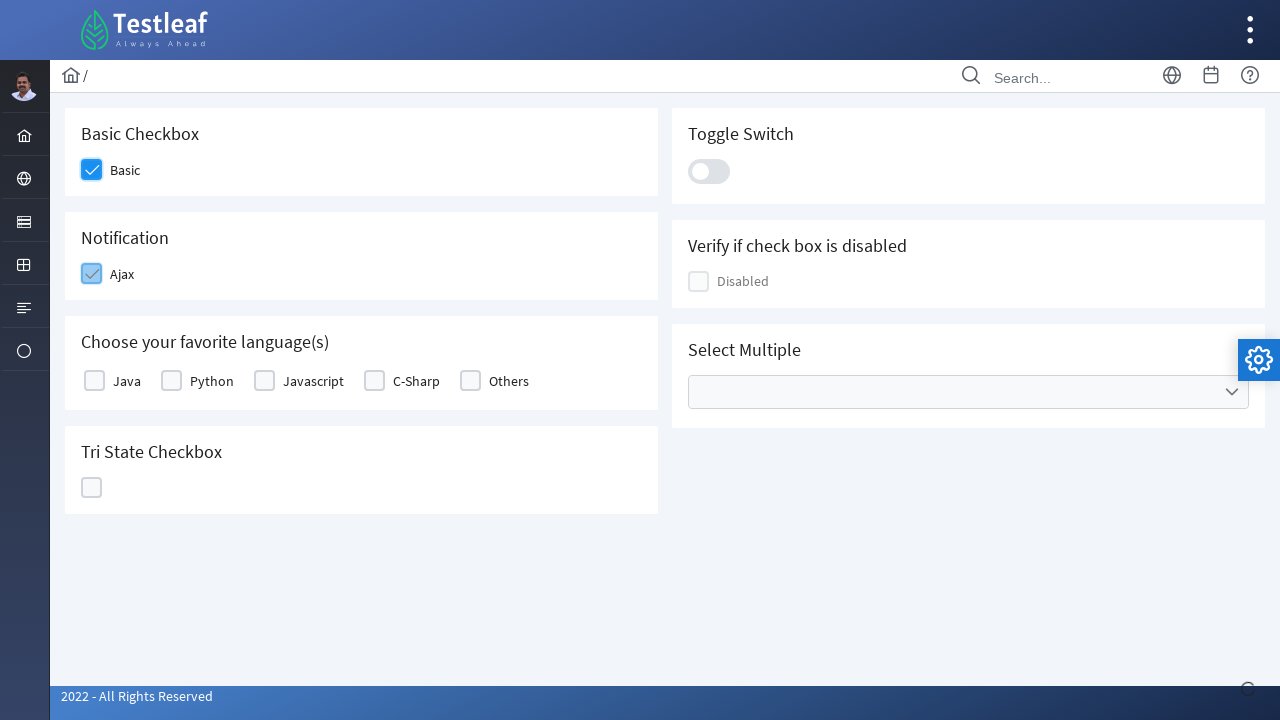

Clicked toggle switch at (709, 171) on xpath=//div[@class='ui-toggleswitch-slider']
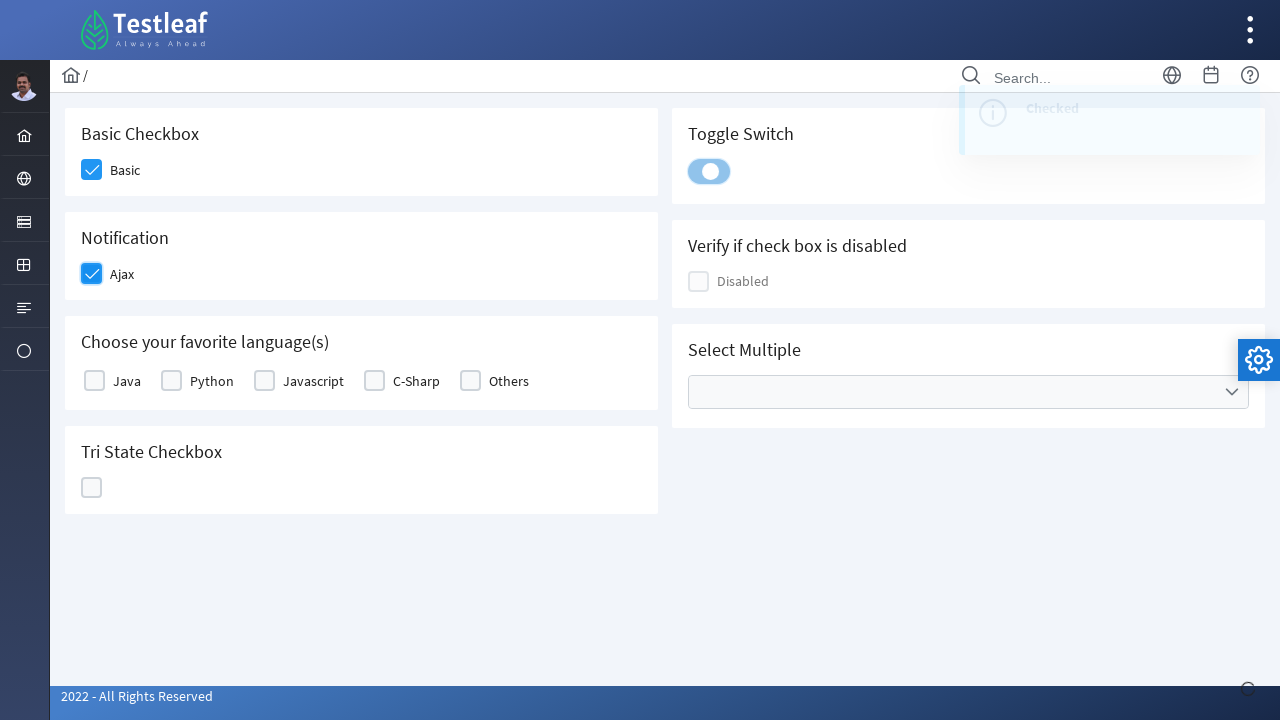

Verified toggle switch is checked
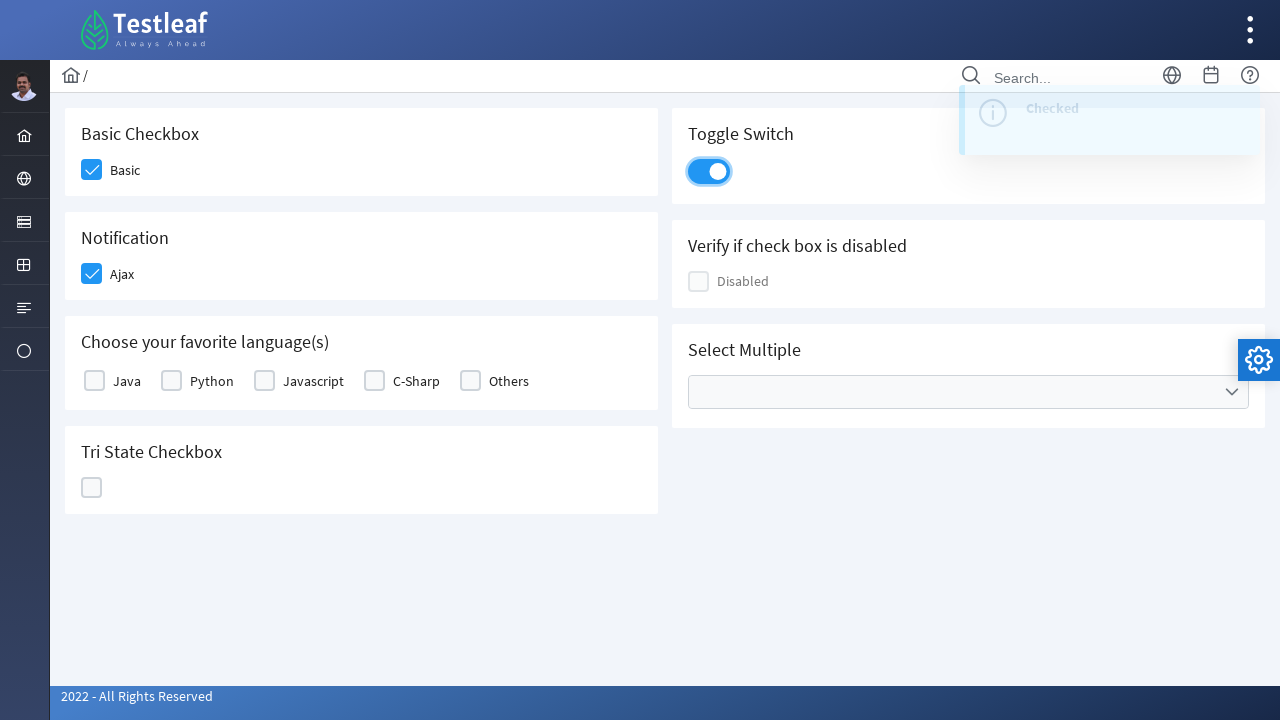

Selected first favorite language option at (94, 381) on (//div[contains(@class,'ui-chkbox-box ui-widget')])[3]
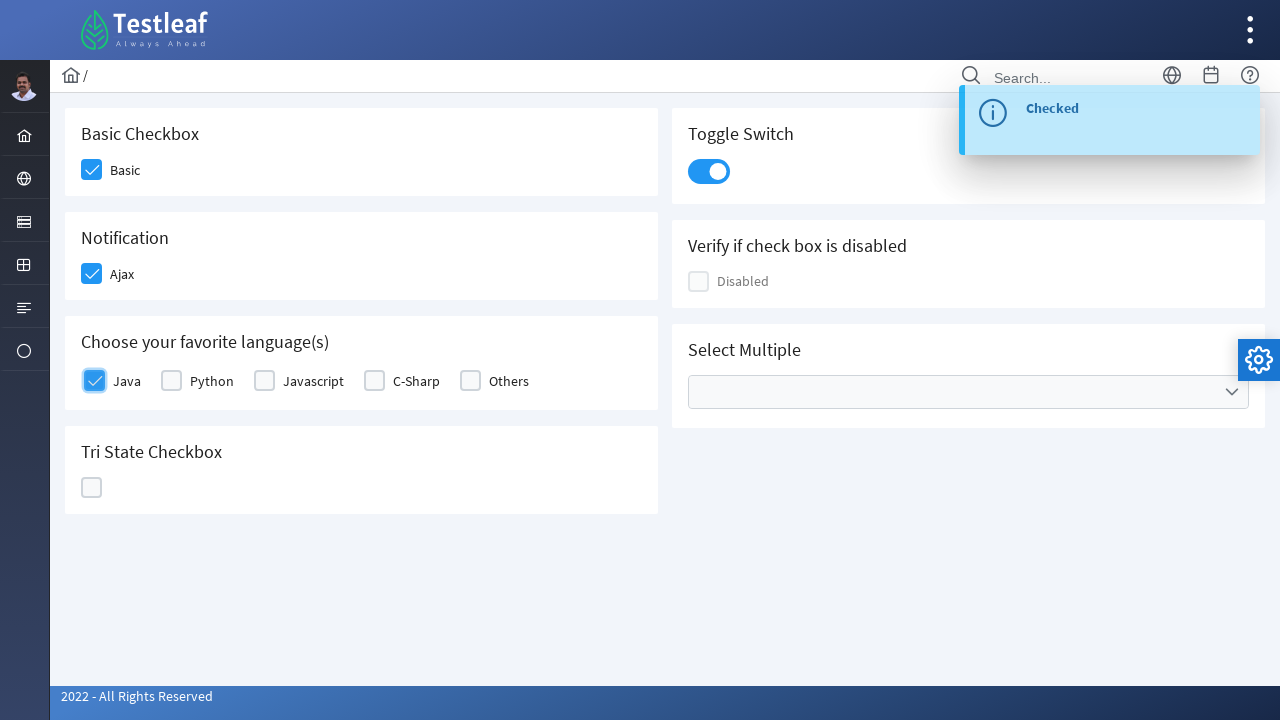

Selected second language option at (172, 381) on xpath=//table[@id='j_idt87:basic']/tbody[1]/tr[1]/td[2]/div[1]/div[2]
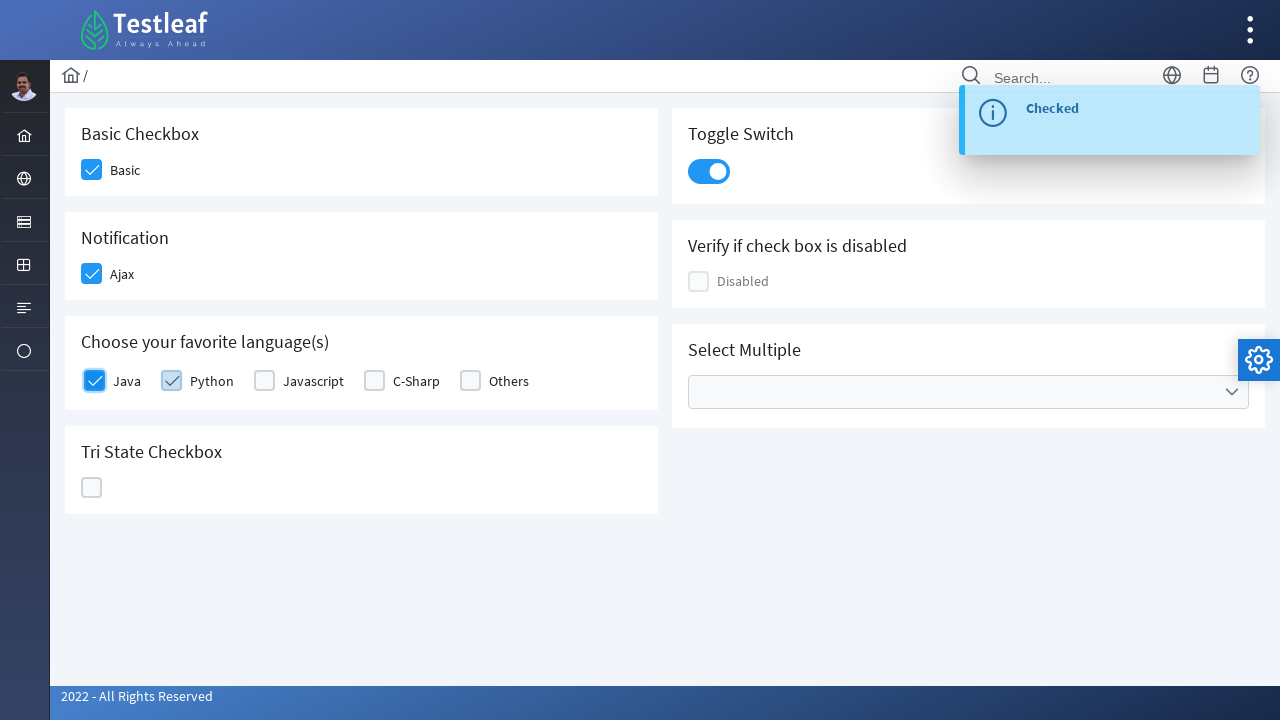

Clicked tristate checkbox to change state at (92, 488) on (//div[@id='j_idt87:ajaxTriState']//div)[2]
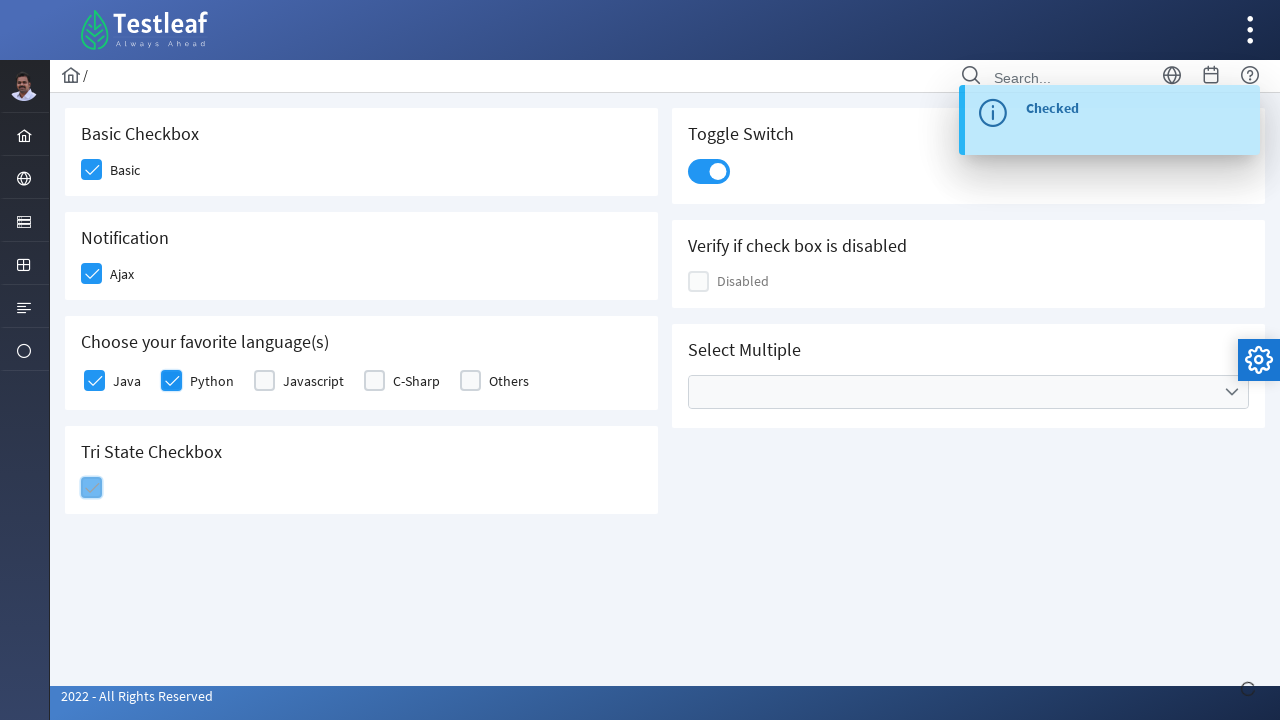

Verified tristate checkbox state change confirmation message
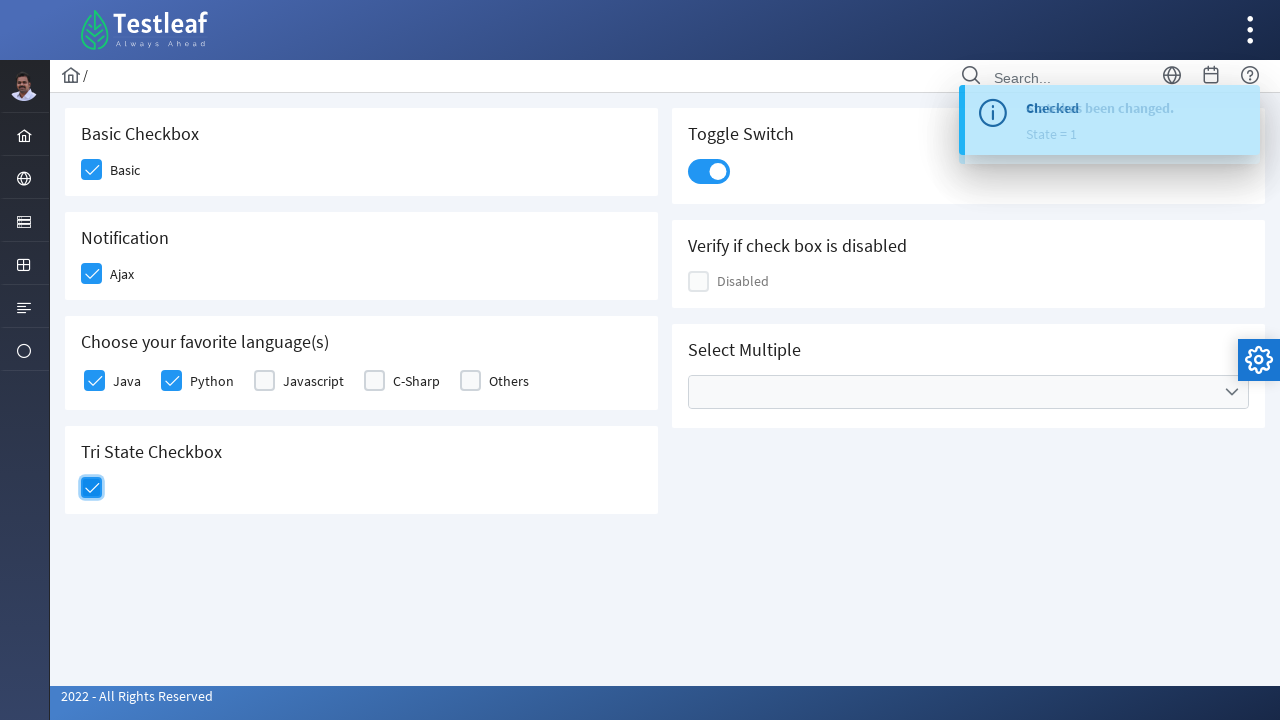

Waited 2 seconds for multi-select dropdown to be ready
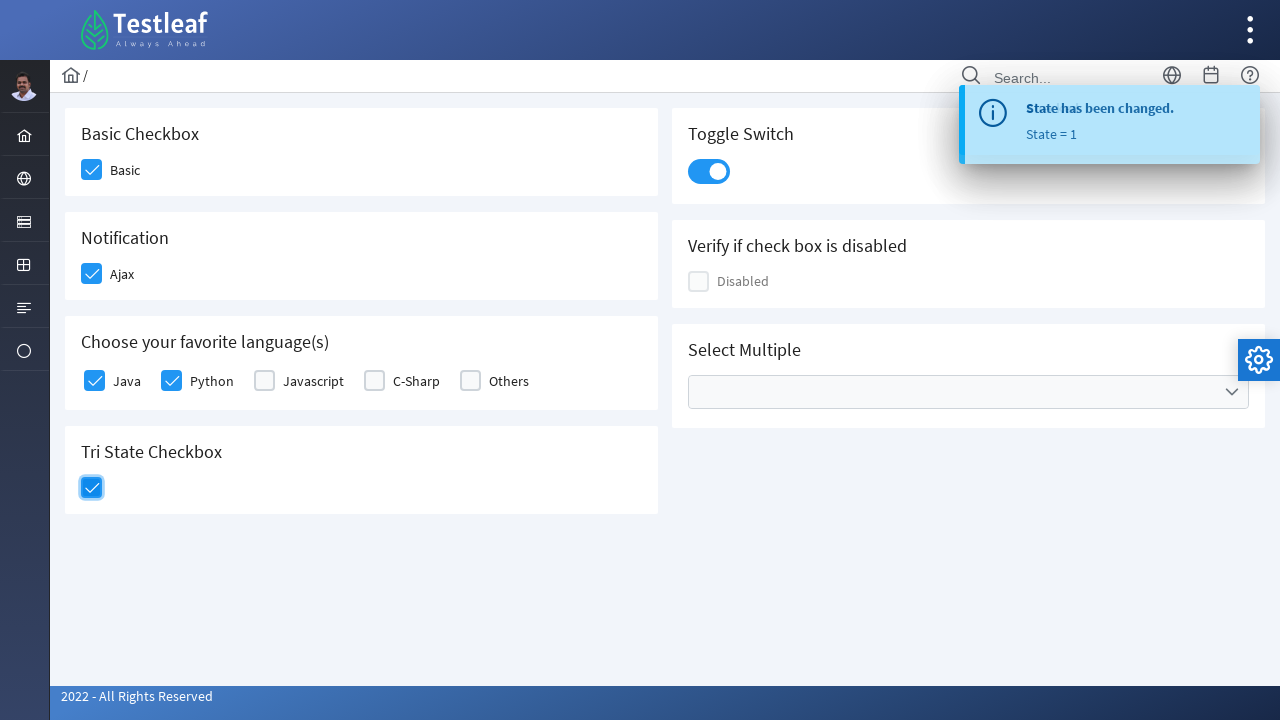

Opened multi-select dropdown at (1232, 392) on xpath=//span[@class='ui-icon ui-icon-triangle-1-s']
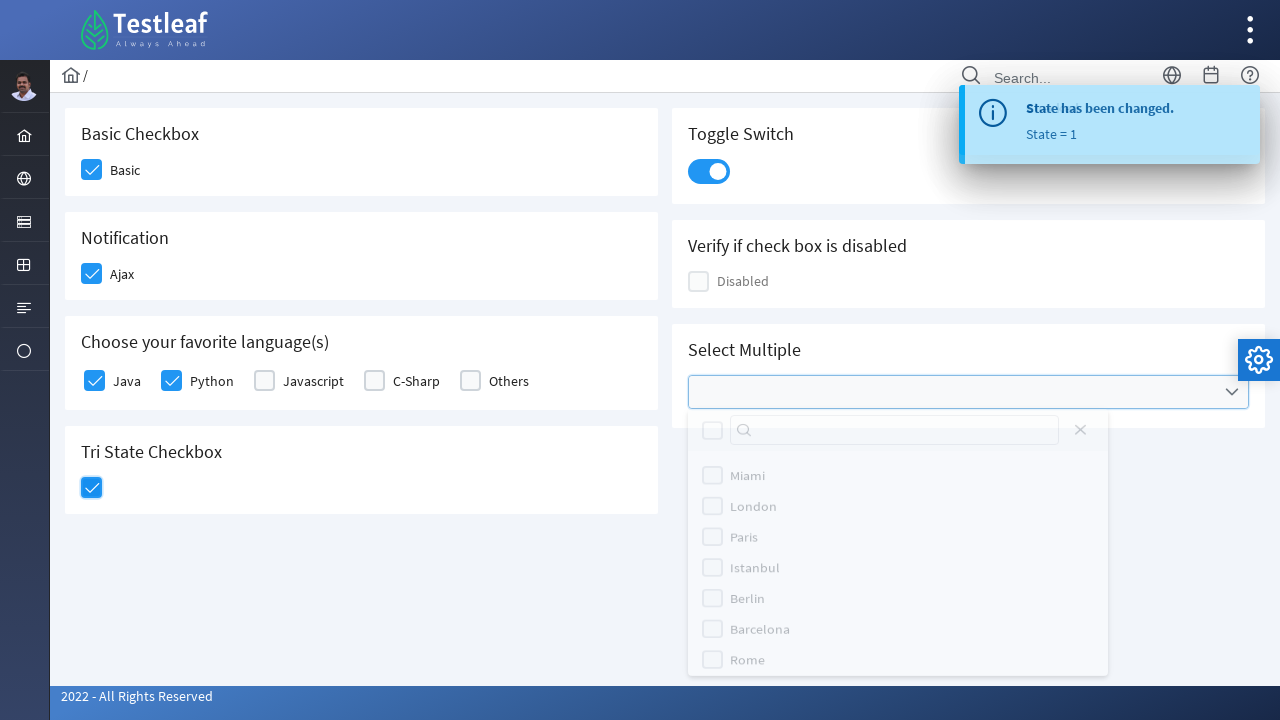

Selected first option from multi-select dropdown at (712, 484) on xpath=//div[@id='j_idt87:multiple_panel']/div[2]/ul[1]/li[1]/div[1]/div[2]
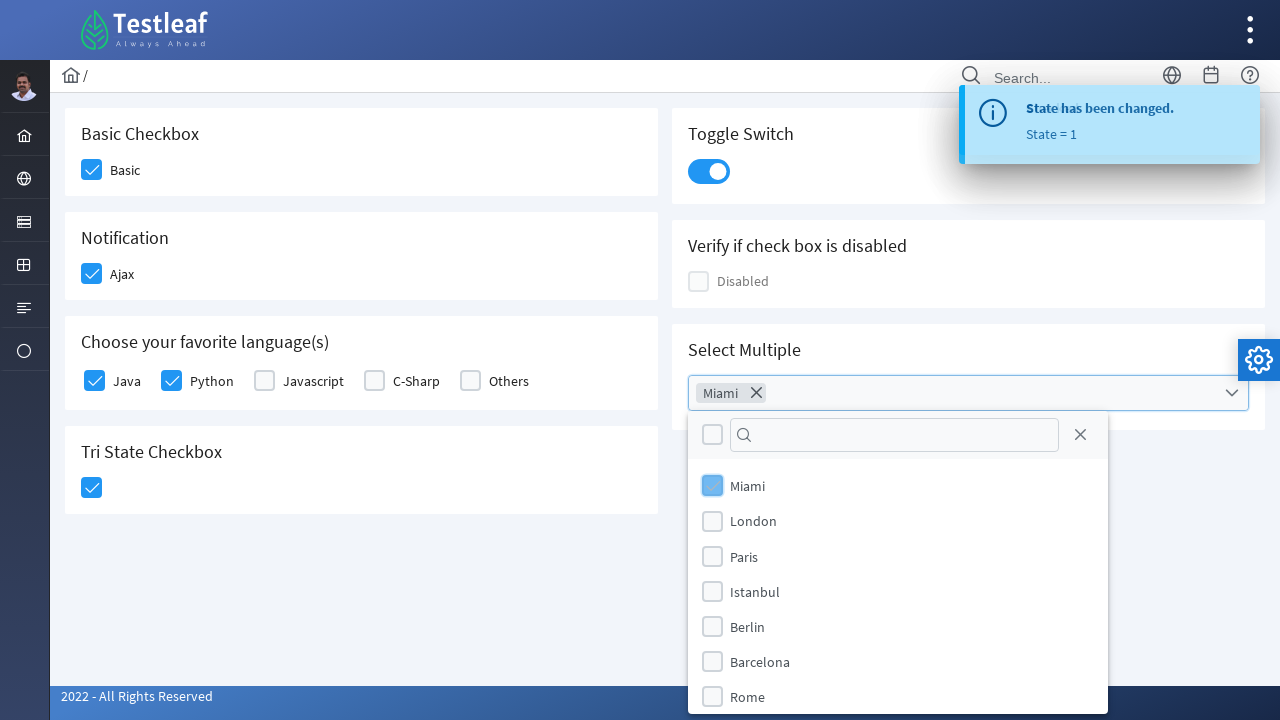

Selected second option from multi-select dropdown at (712, 521) on xpath=//div[@id='j_idt87:multiple_panel']/div[2]/ul[1]/li[2]/div[1]/div[2]
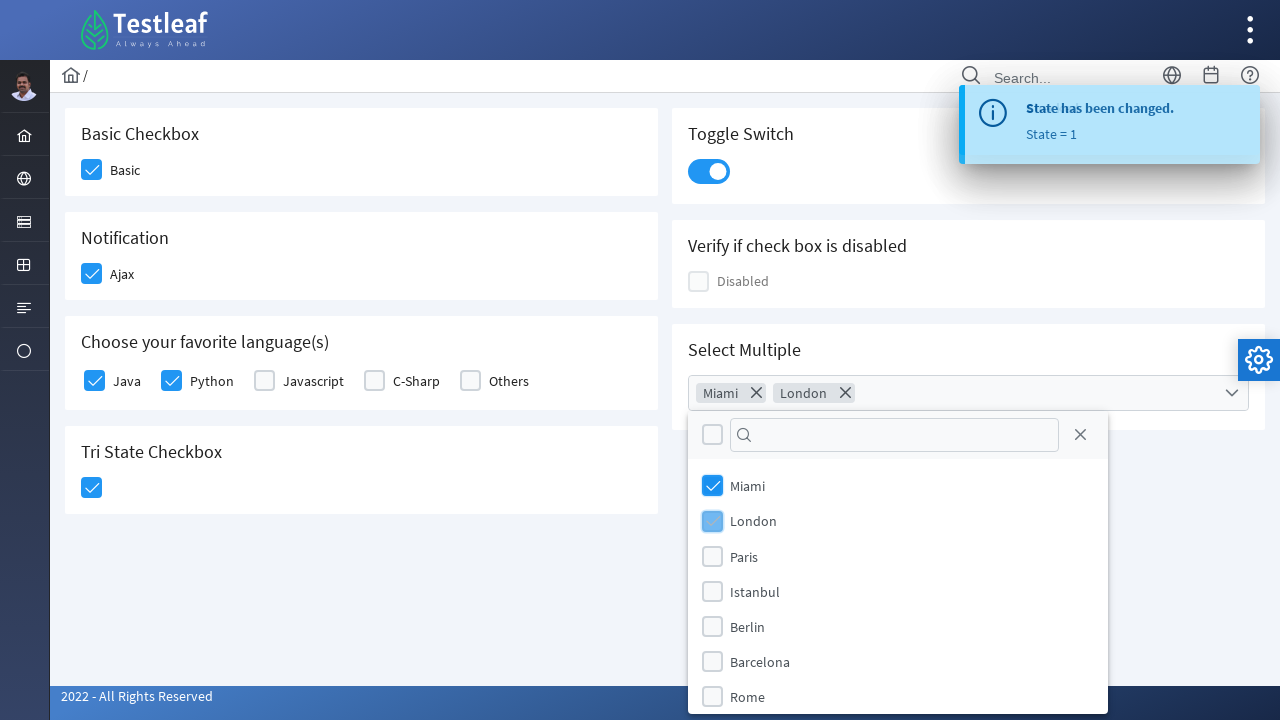

Selected third option from multi-select dropdown at (712, 556) on xpath=//div[@id='j_idt87:multiple_panel']/div[2]/ul[1]/li[3]/div[1]/div[2]
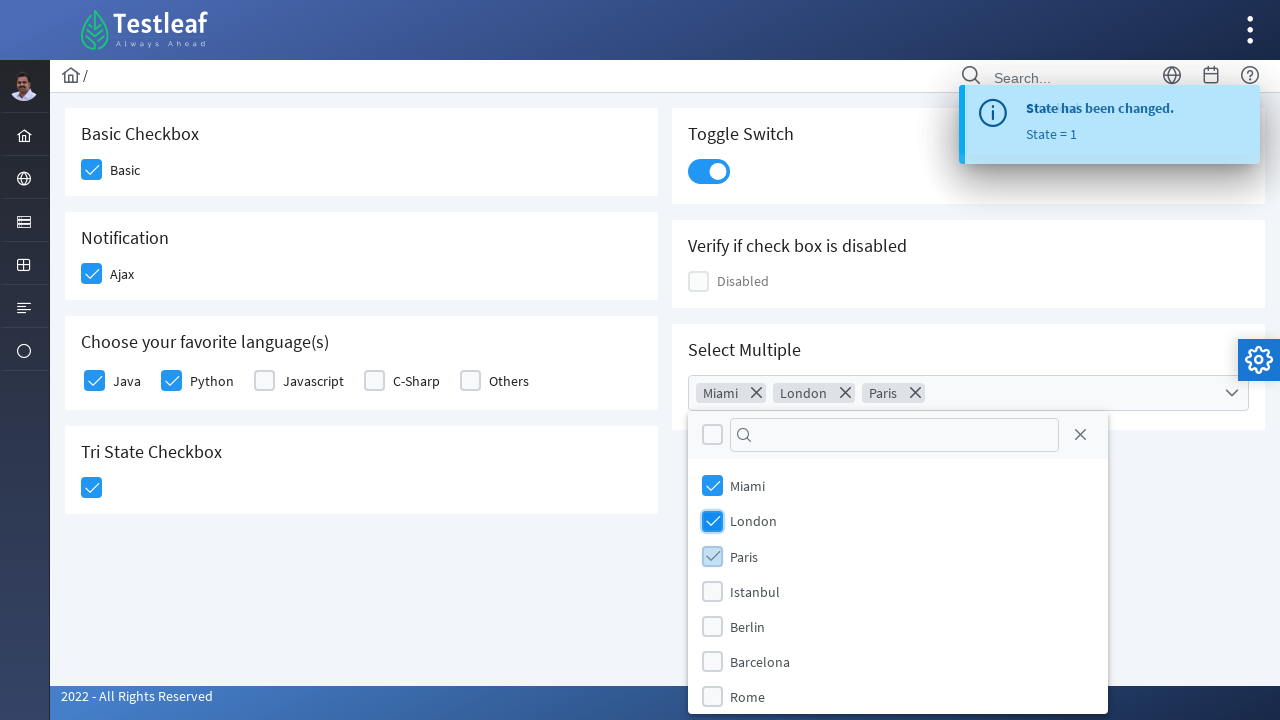

Selected fourth option from multi-select dropdown at (712, 591) on xpath=//div[@id='j_idt87:multiple_panel']/div[2]/ul[1]/li[4]/div[1]/div[2]
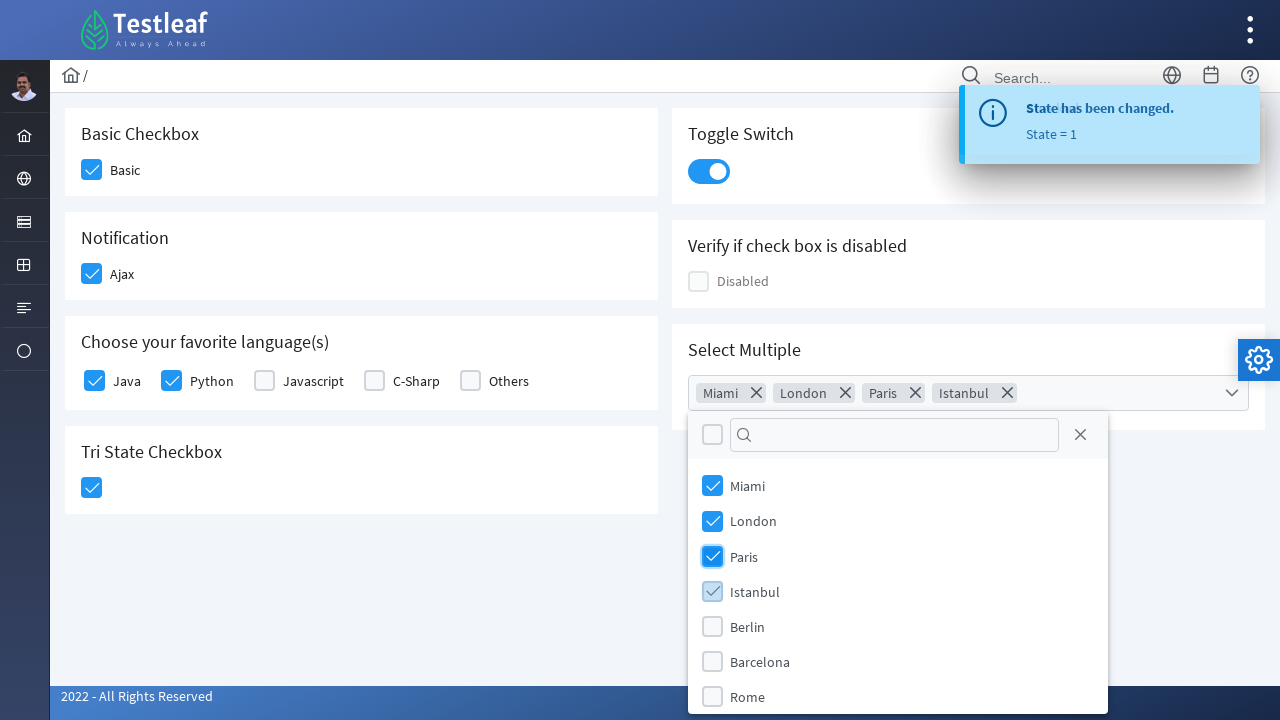

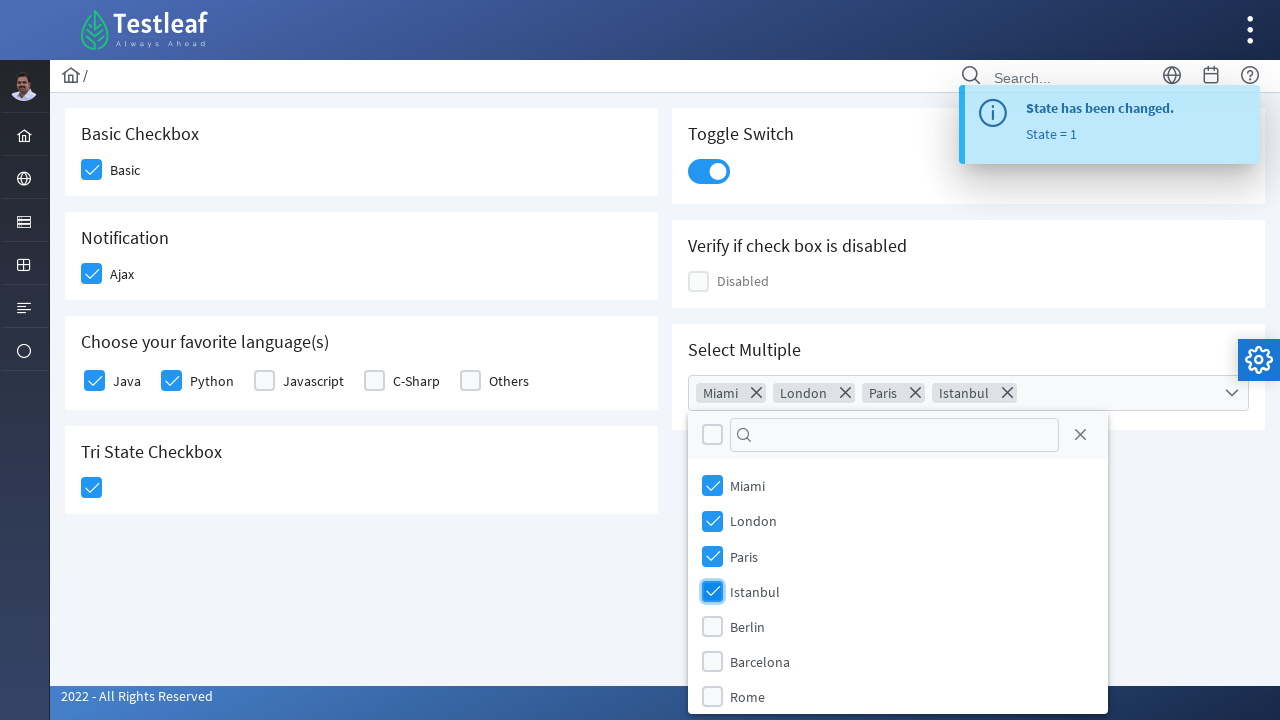